Tests selecting dropdown options by visible text, cycling through Option 1, Option 2, and the default placeholder text.

Starting URL: https://the-internet.herokuapp.com/dropdown

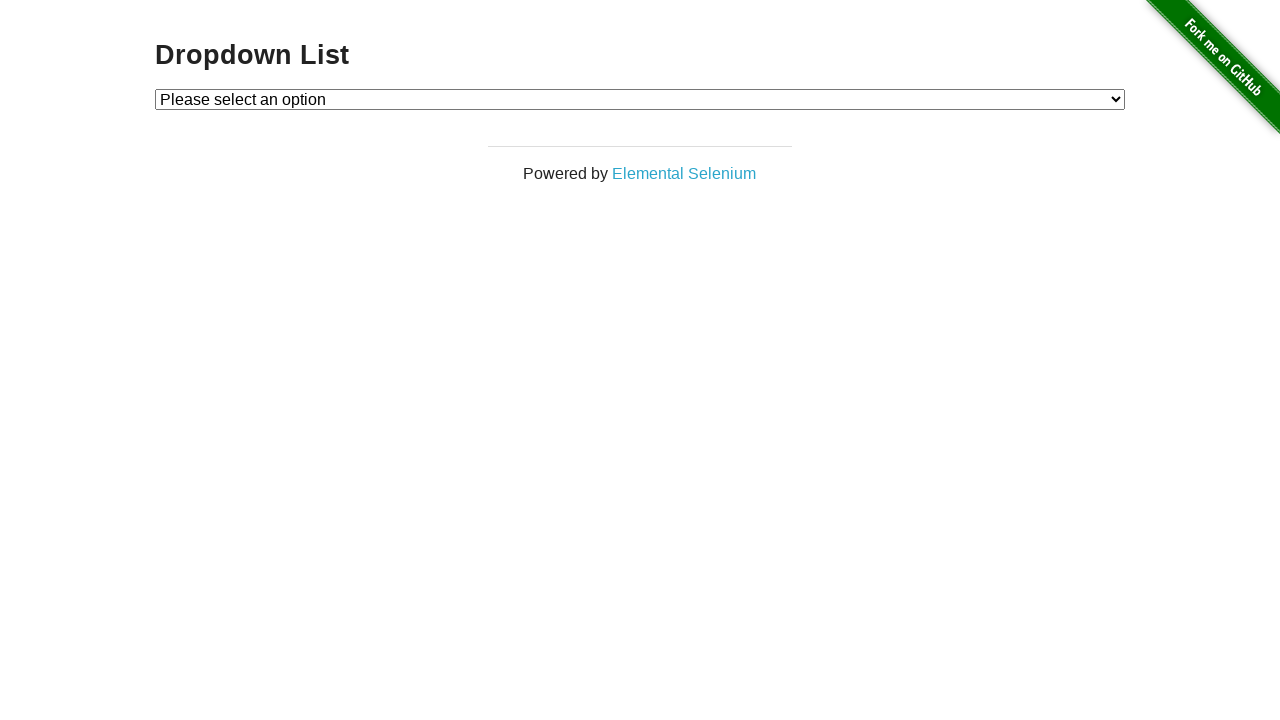

Navigated to dropdown test page
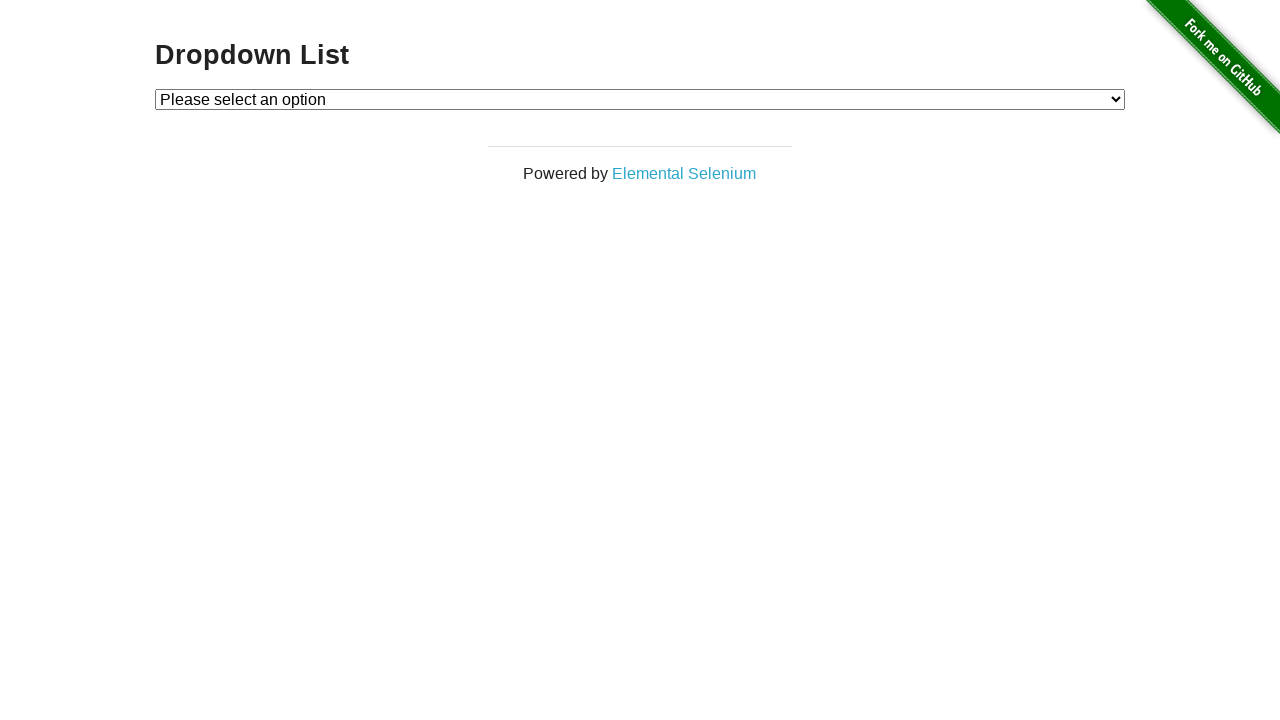

Selected 'Option 1' from dropdown by visible text on #dropdown
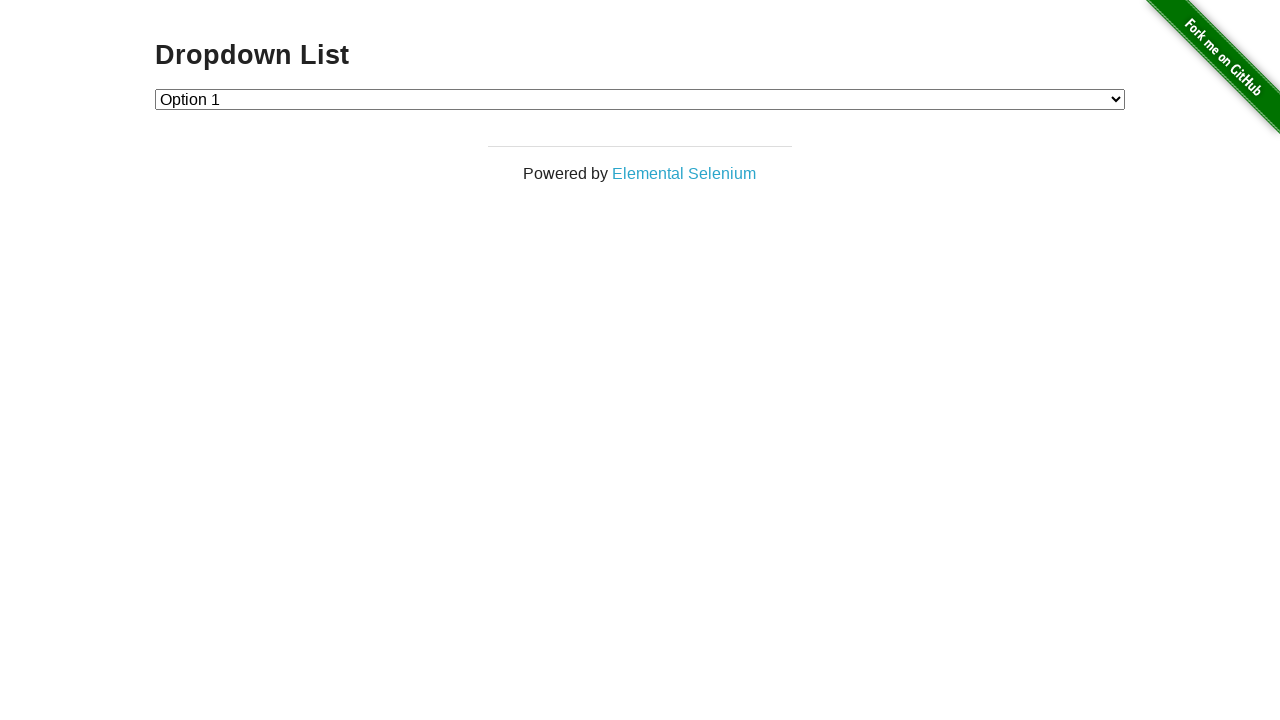

Selected 'Option 2' from dropdown by visible text on #dropdown
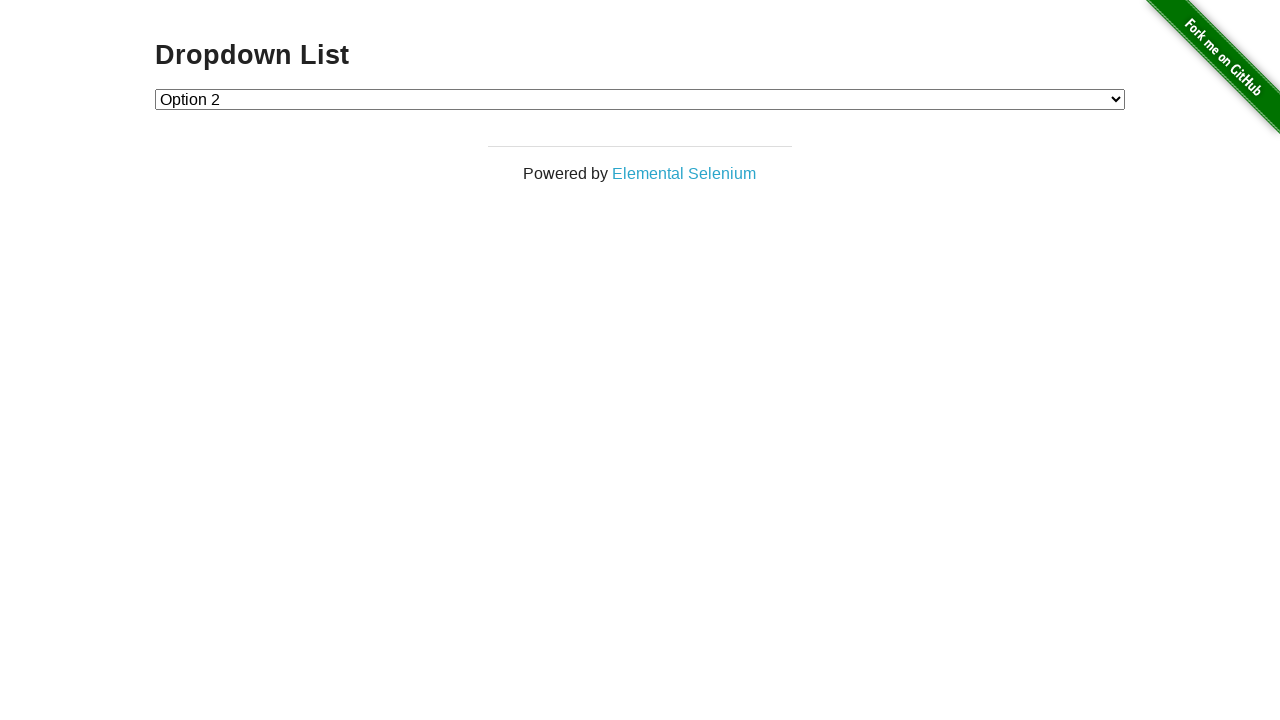

Selected default placeholder text 'Please select an option' from dropdown on #dropdown
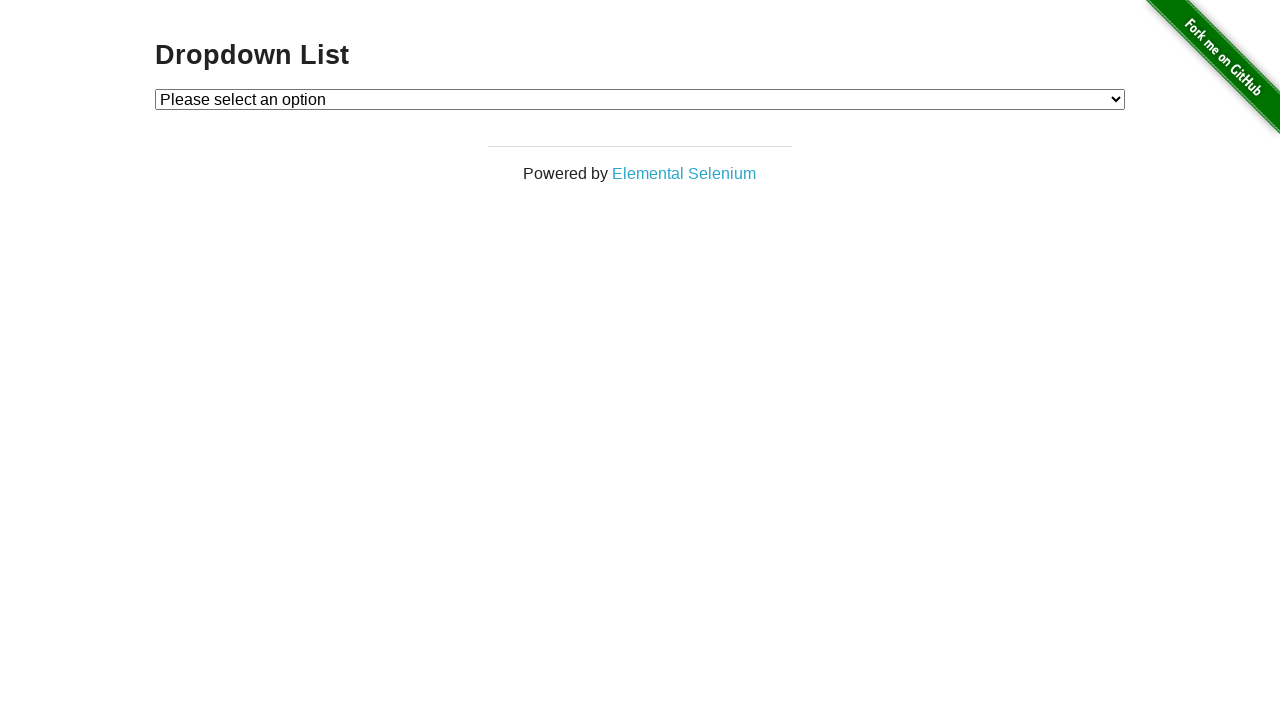

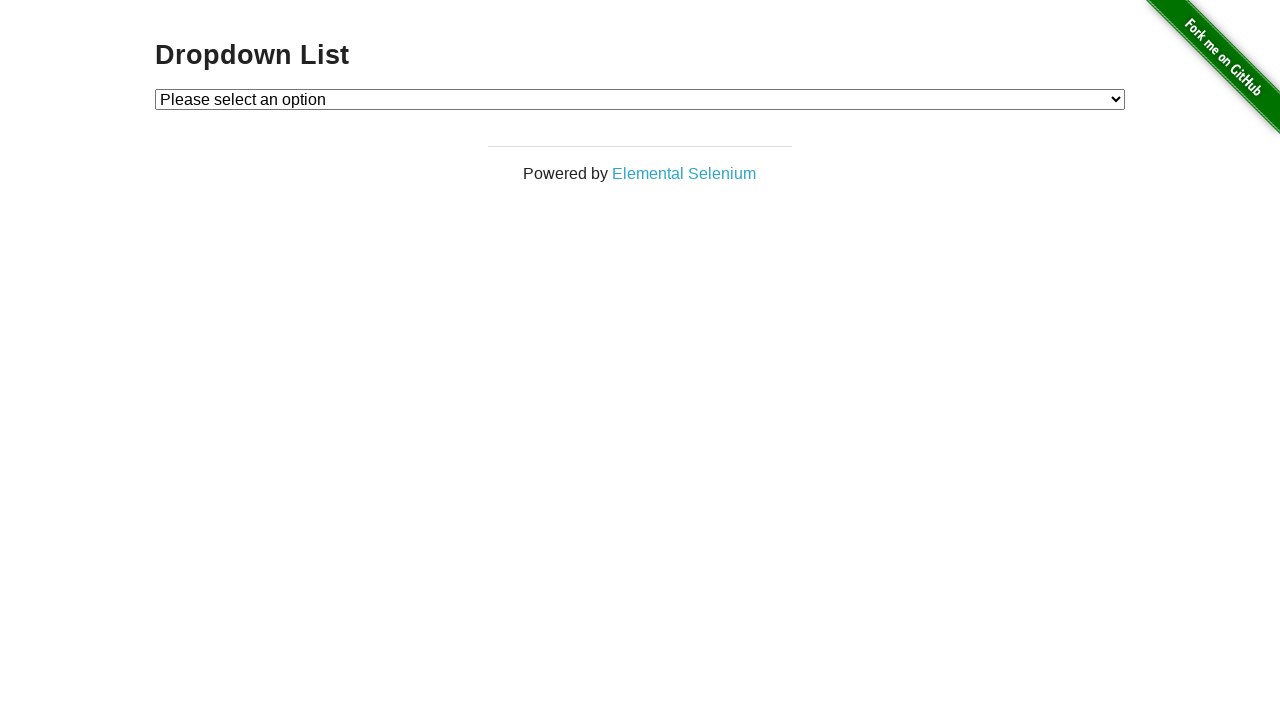